Verifies the Blog Title element is present on the privacy/blog page

Starting URL: https://study-brew.vercel.app/privacy

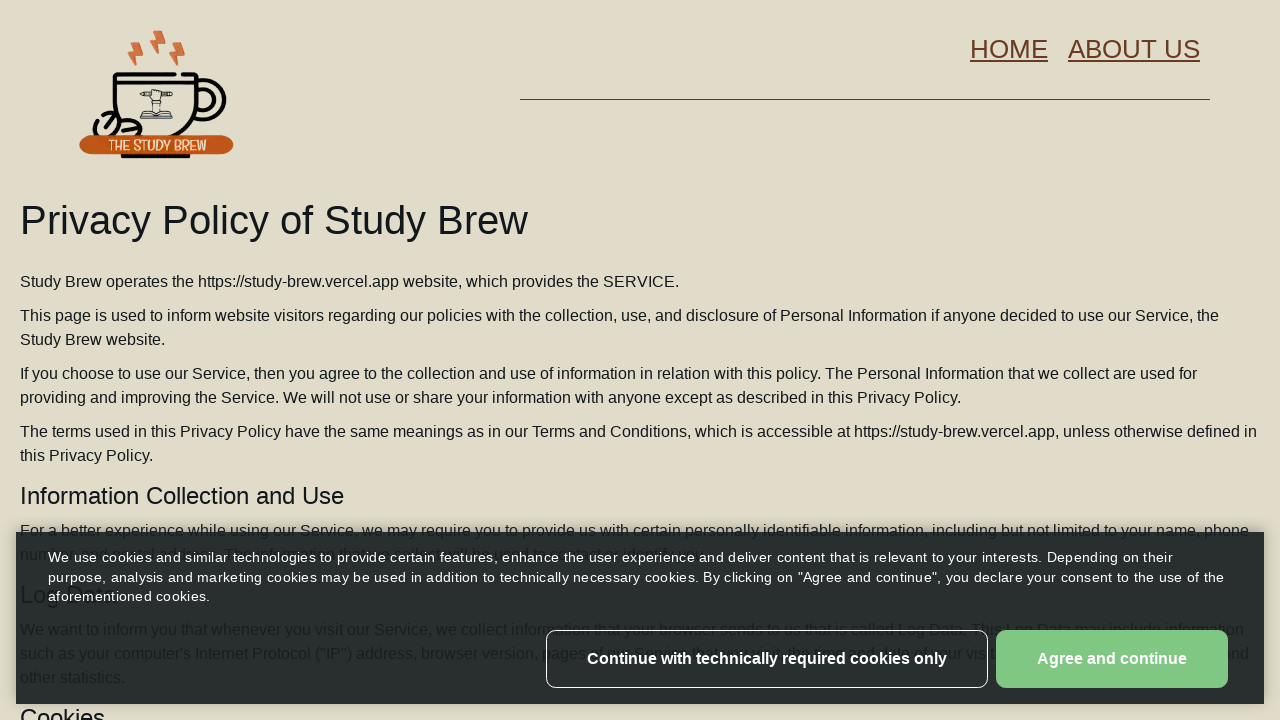

Navigated to privacy/blog page at https://study-brew.vercel.app/privacy
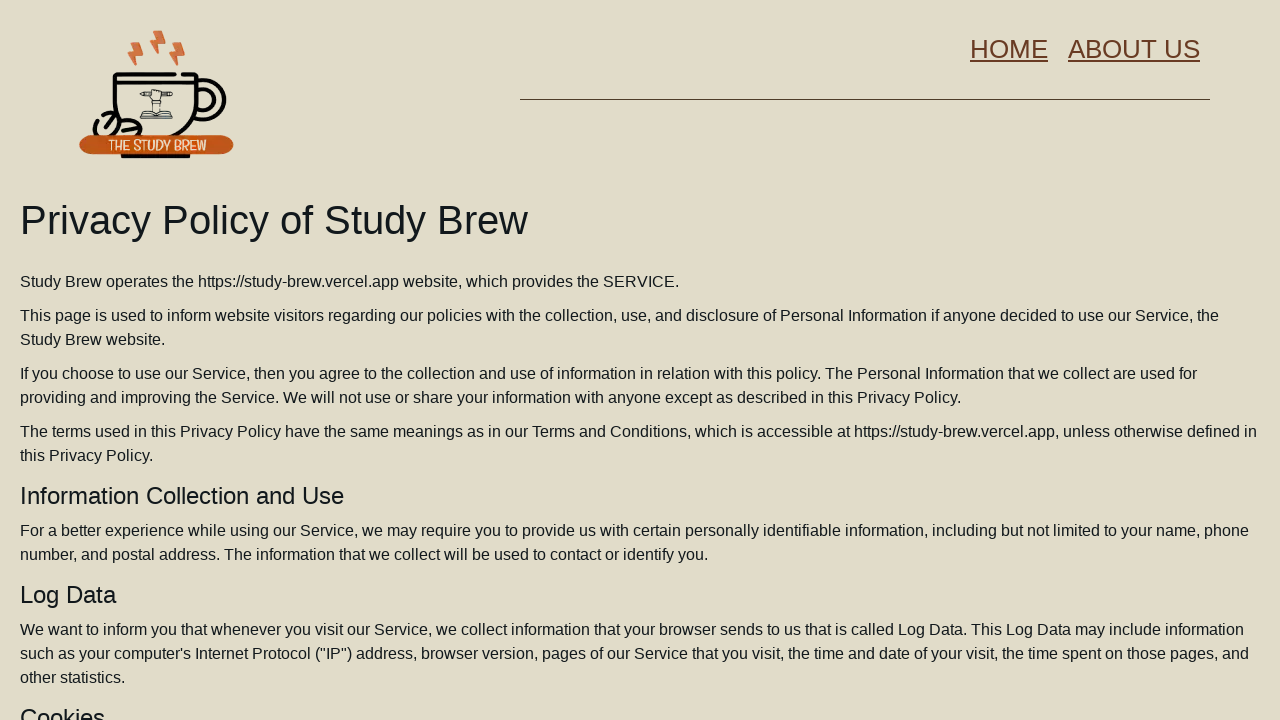

Located Blog Title element on the page
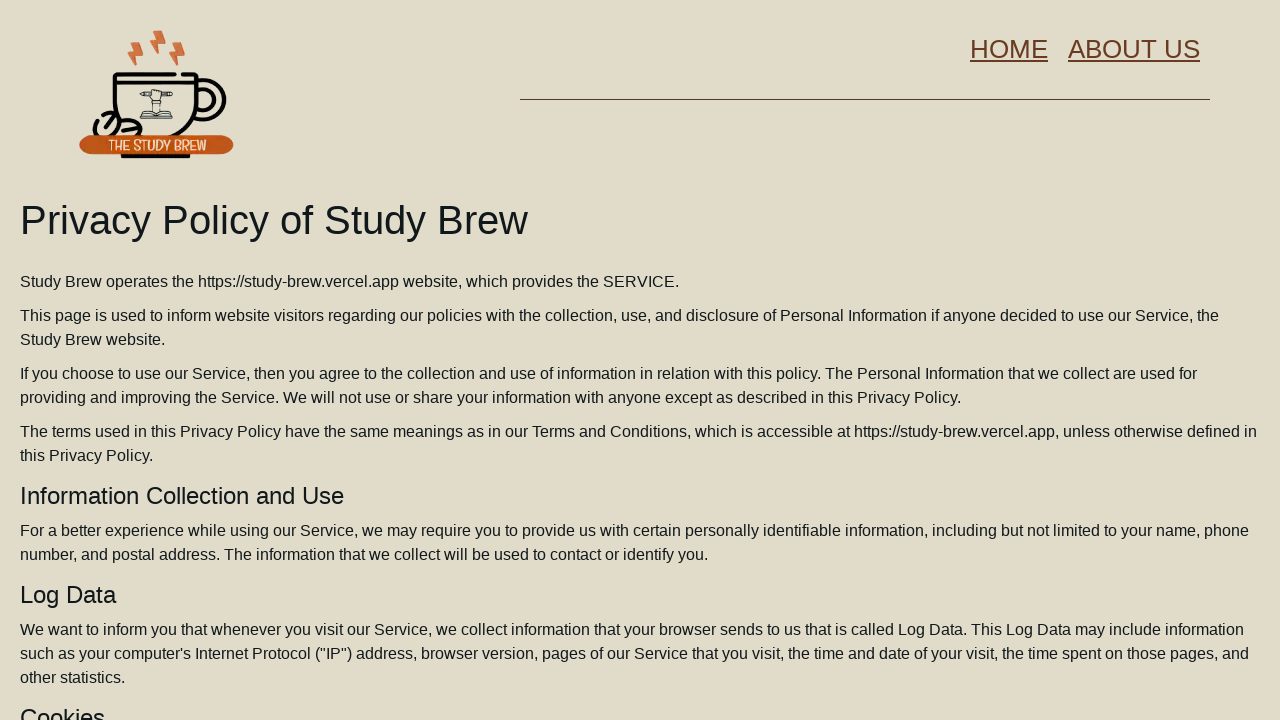

Verified Blog Title element is present and visible on the blog page
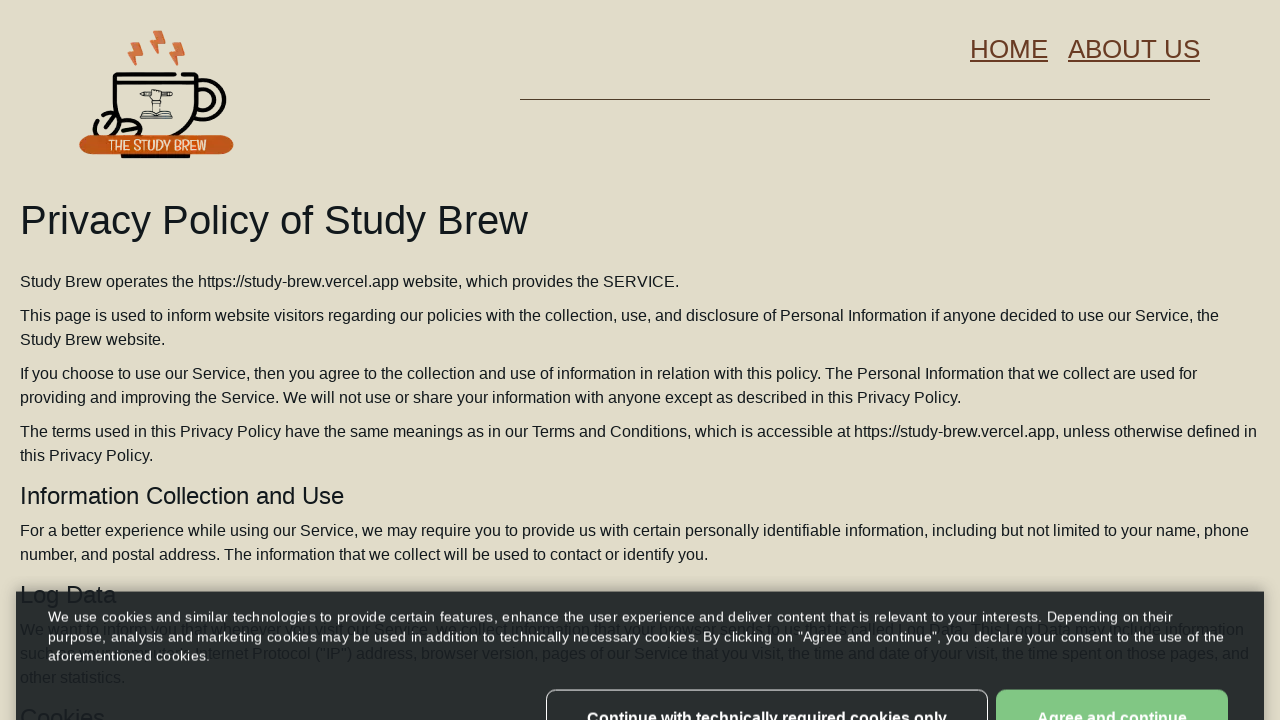

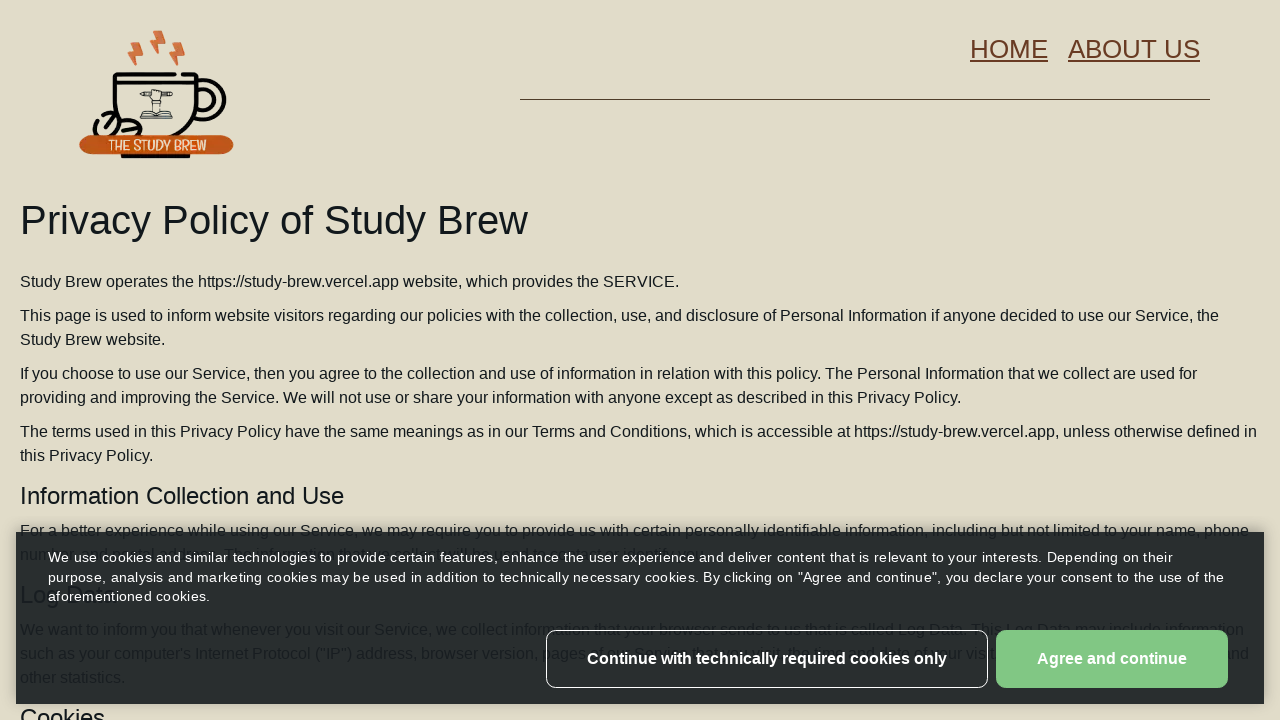